Tests a registration form by filling in personal information including first name, last name, address, email, phone number, selecting gender, hobbies, skills, and date of birth fields.

Starting URL: https://demo.automationtesting.in/Register.html

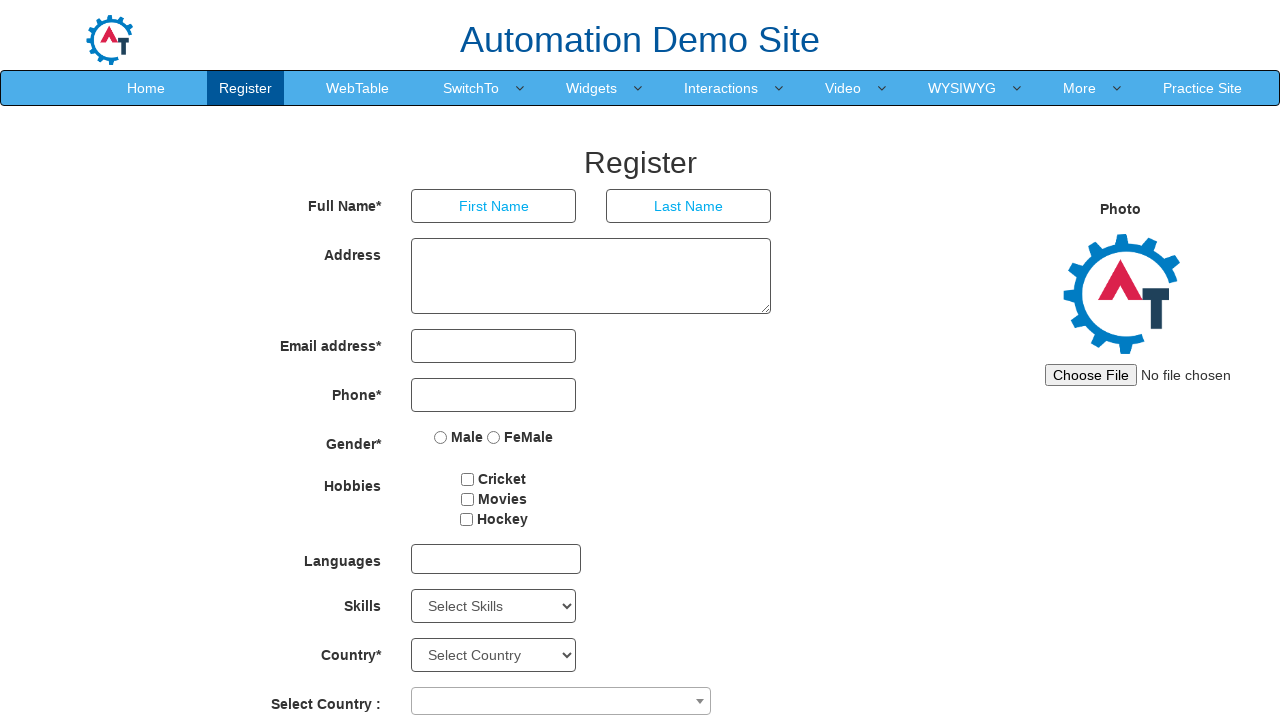

Filled first name field with 'Michael' on input[placeholder='First Name']
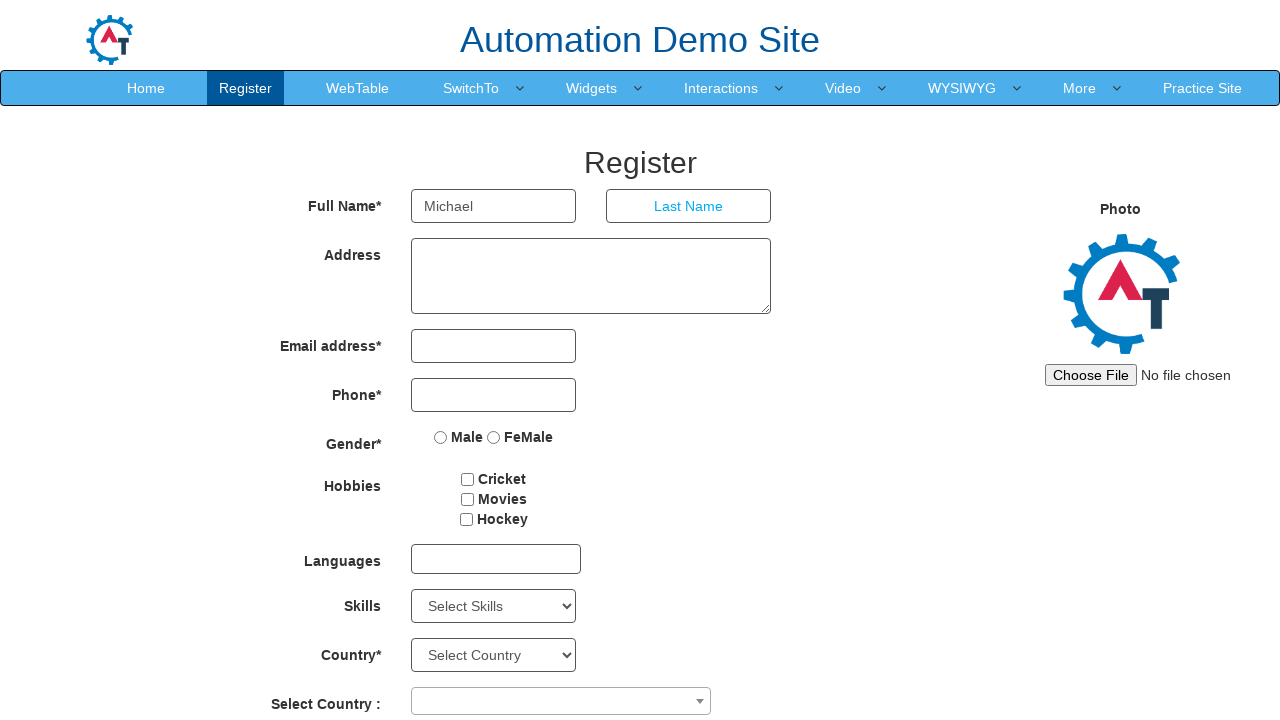

Filled last name field with 'Johnson' on input[placeholder='Last Name']
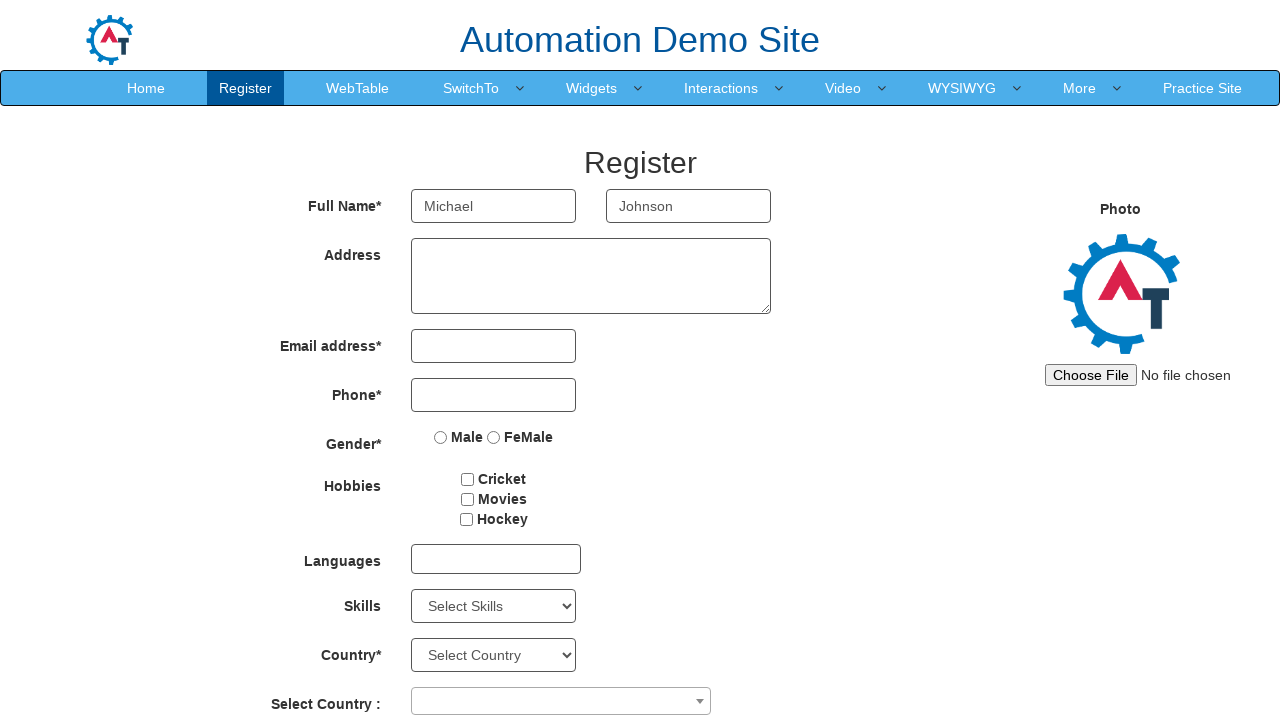

Filled address field with '456 Oak Avenue, Suite 12, Boston, MA 02108' on textarea
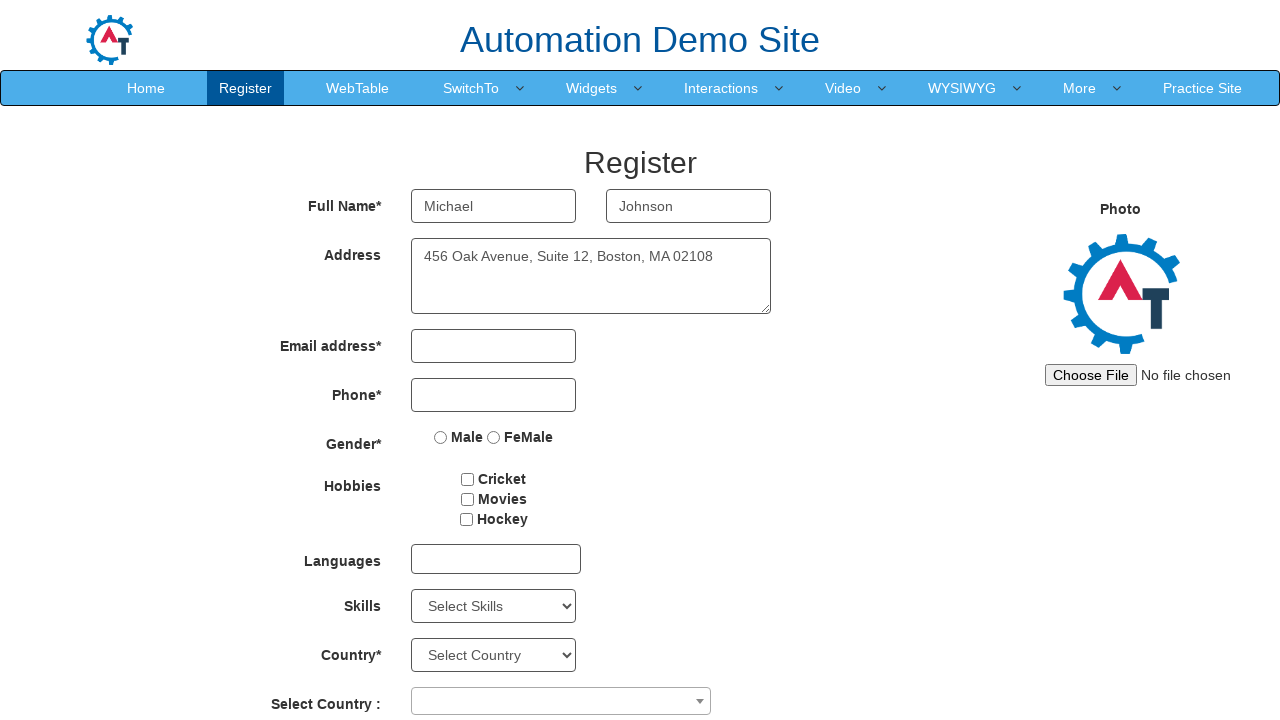

Filled email field with 'michael.johnson@testmail.com' on input[ng-model='EmailAdress']
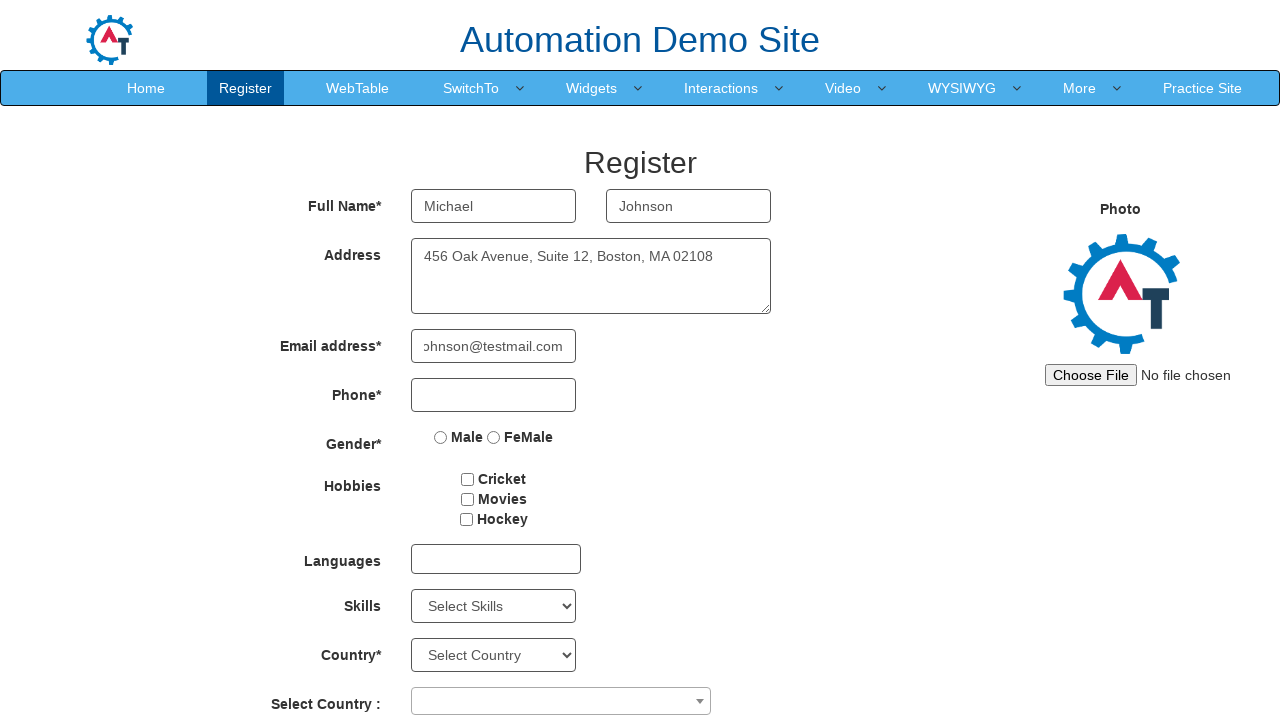

Filled phone number field with '6175559234' on input[ng-model='Phone']
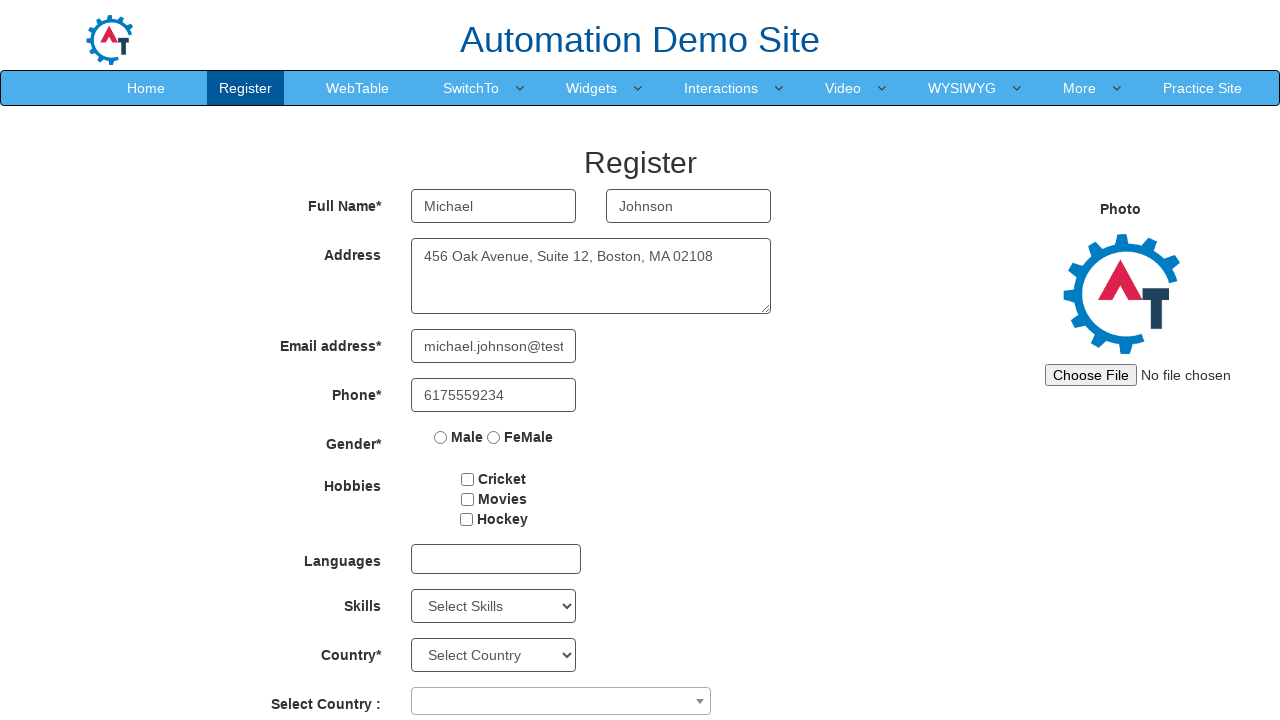

Selected gender 'Male' at (441, 437) on input[value='Male']
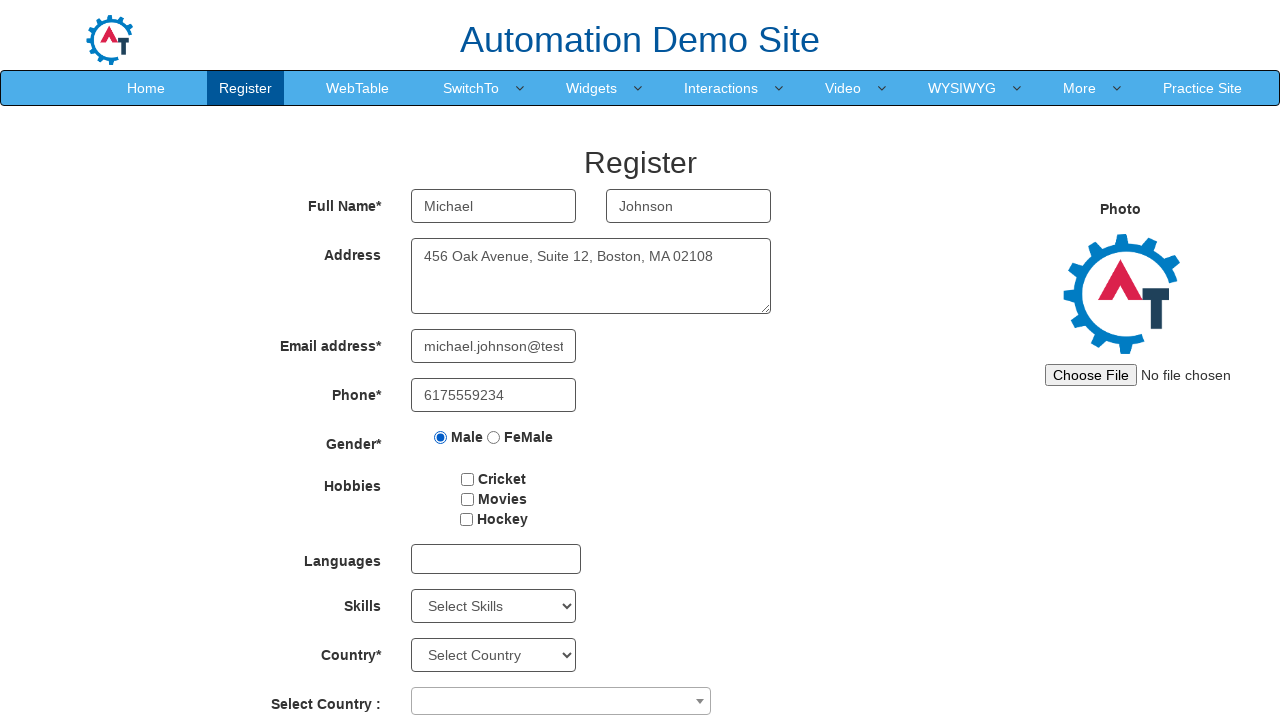

Selected hobby 'Cricket' at (468, 479) on input[value='Cricket']
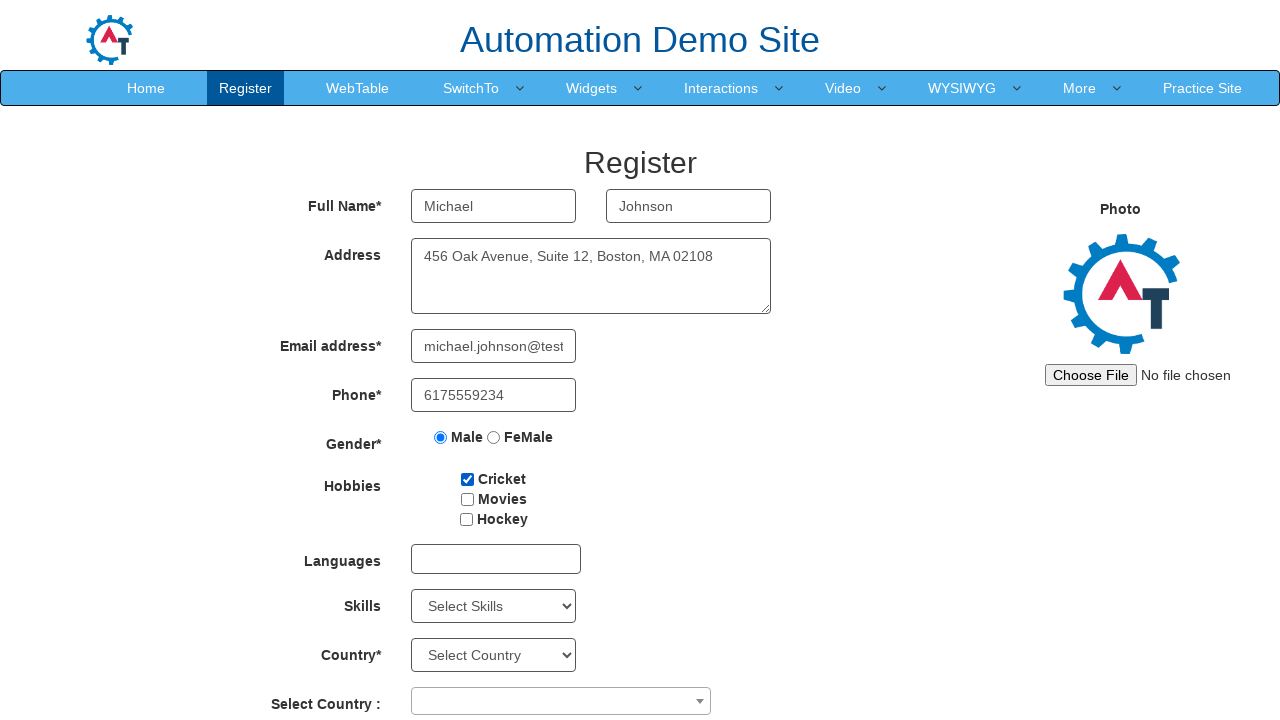

Selected skill 'Java' from dropdown on #Skills
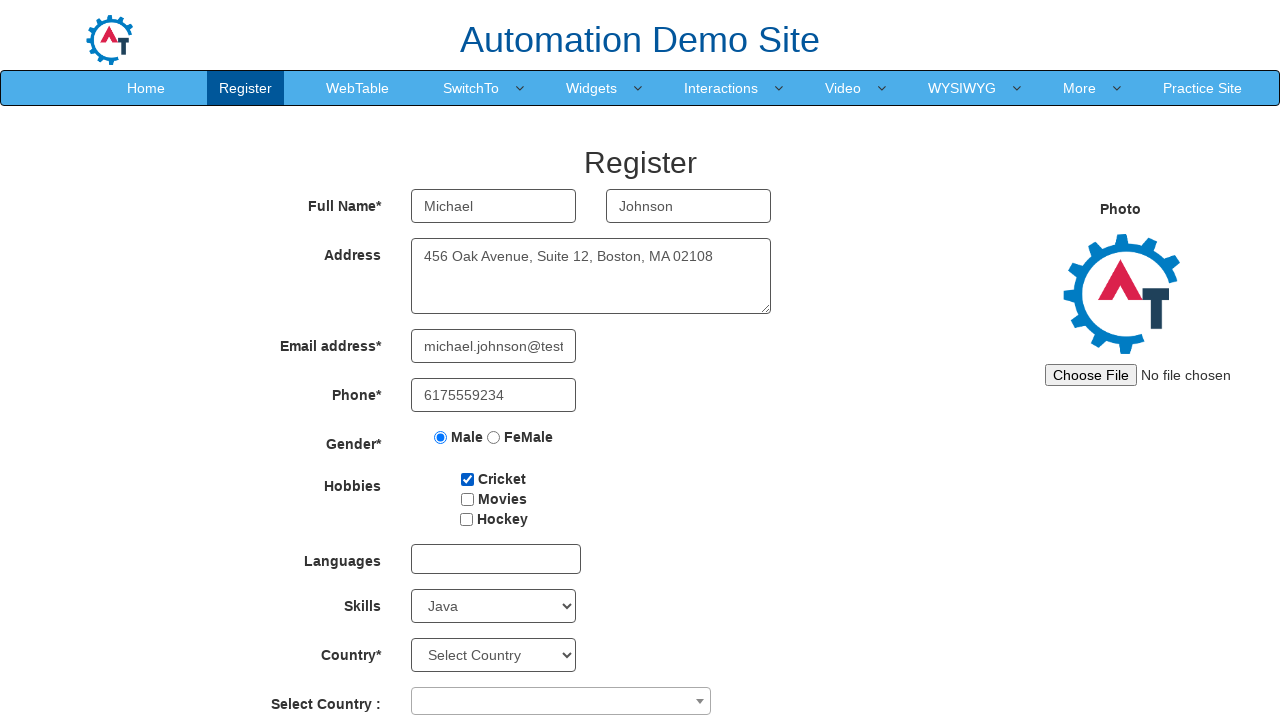

Selected birth year '1992' on #yearbox
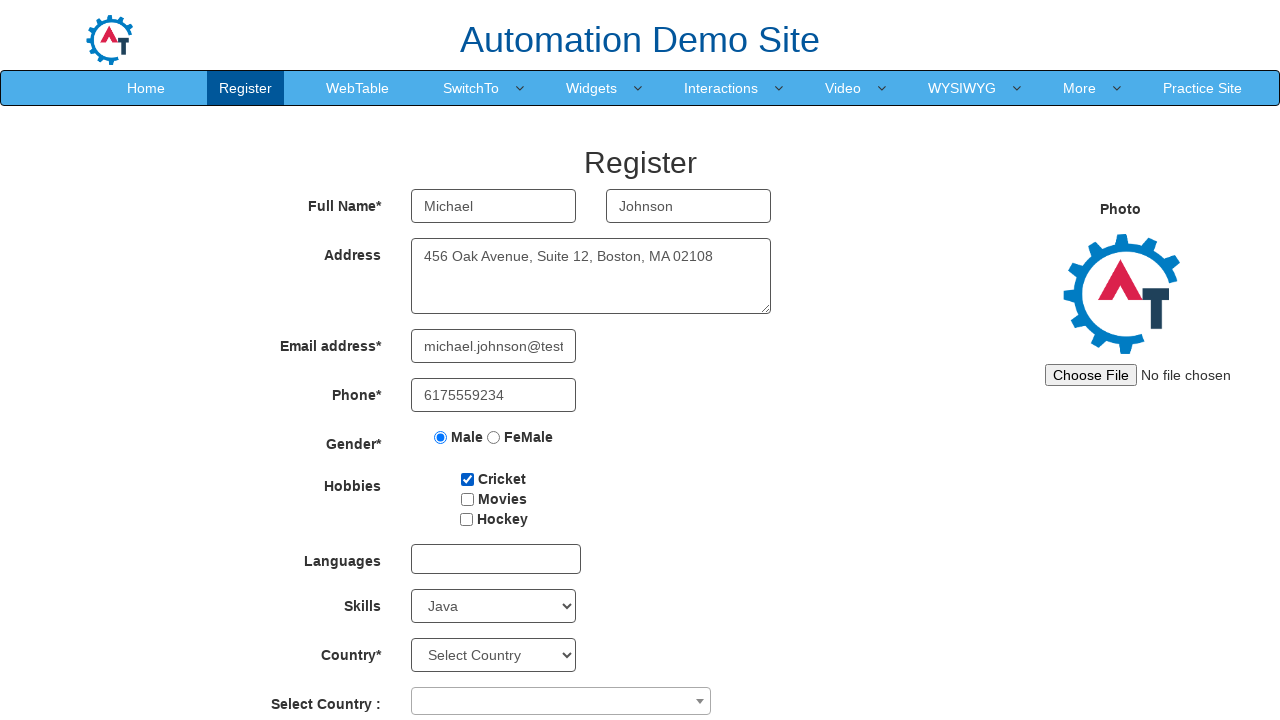

Selected birth month 'August' on select[ng-model='monthbox']
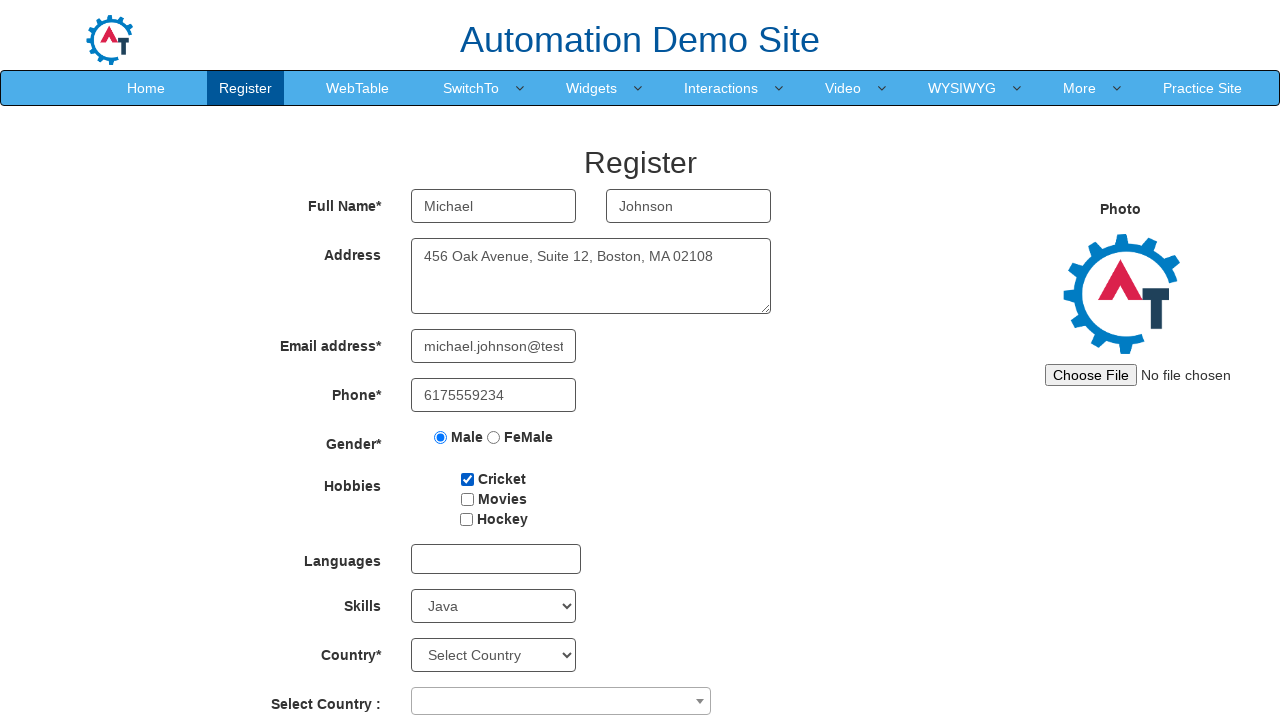

Selected birth day '15' on #daybox
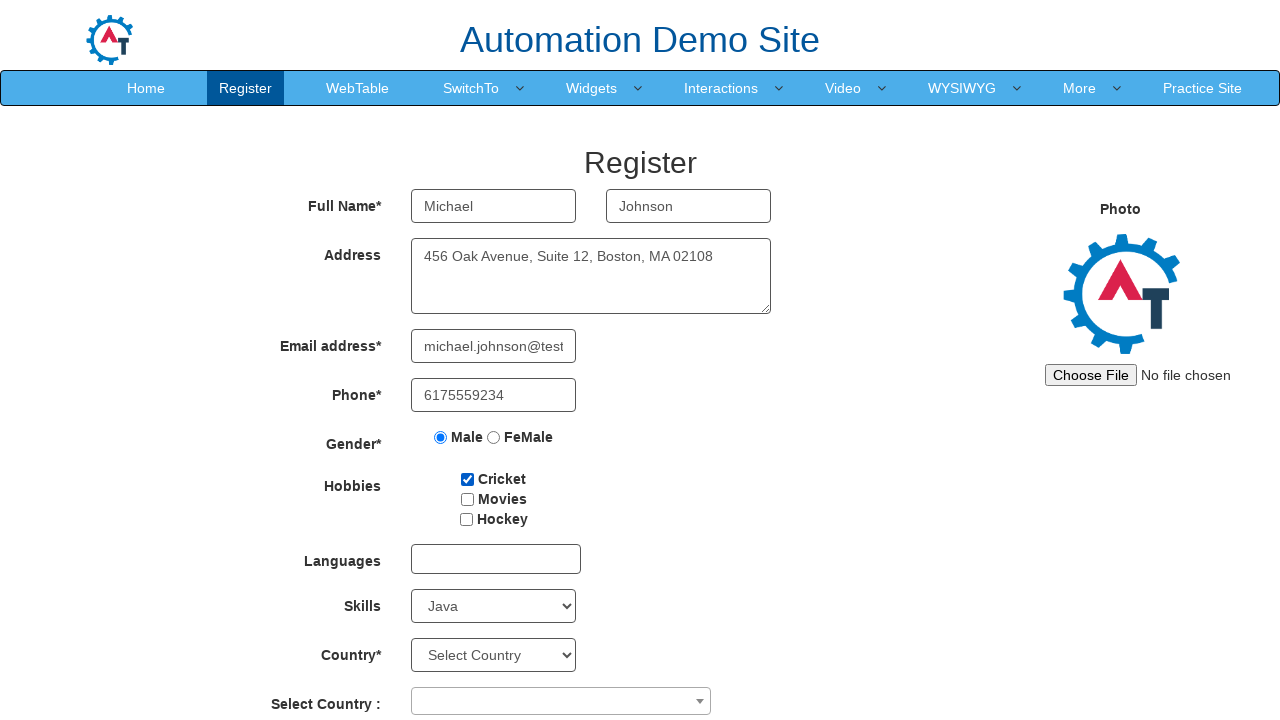

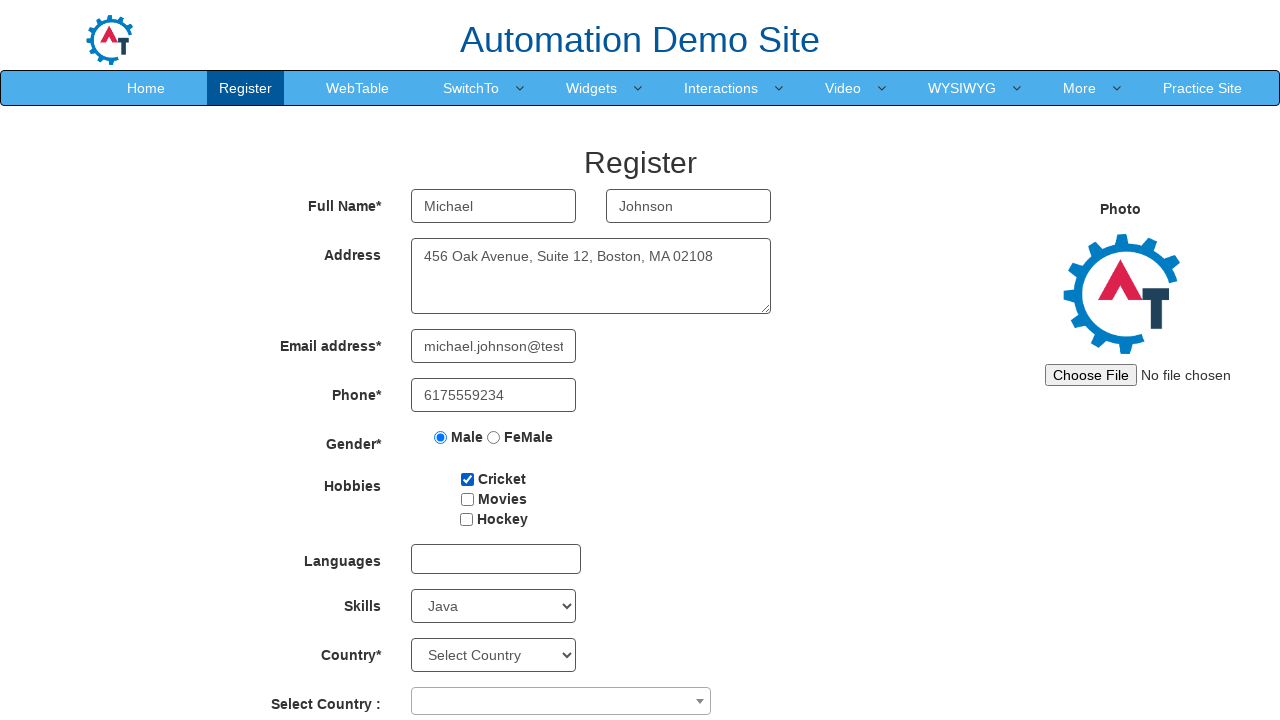